Navigates to Bumeran México job listings page, scrolls to trigger lazy loading of content, and verifies that job-related elements are present on the page.

Starting URL: https://www.bumeran.com.mx/empleos.html

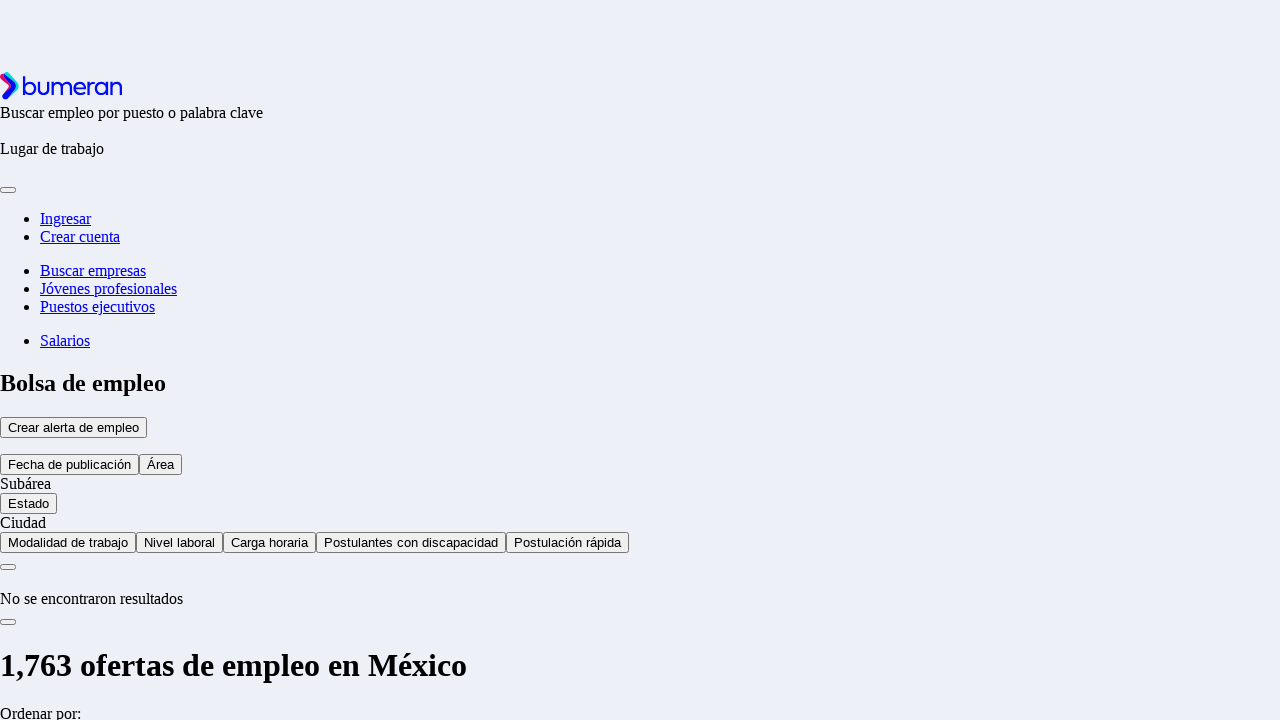

Waited for network idle state - page content loaded
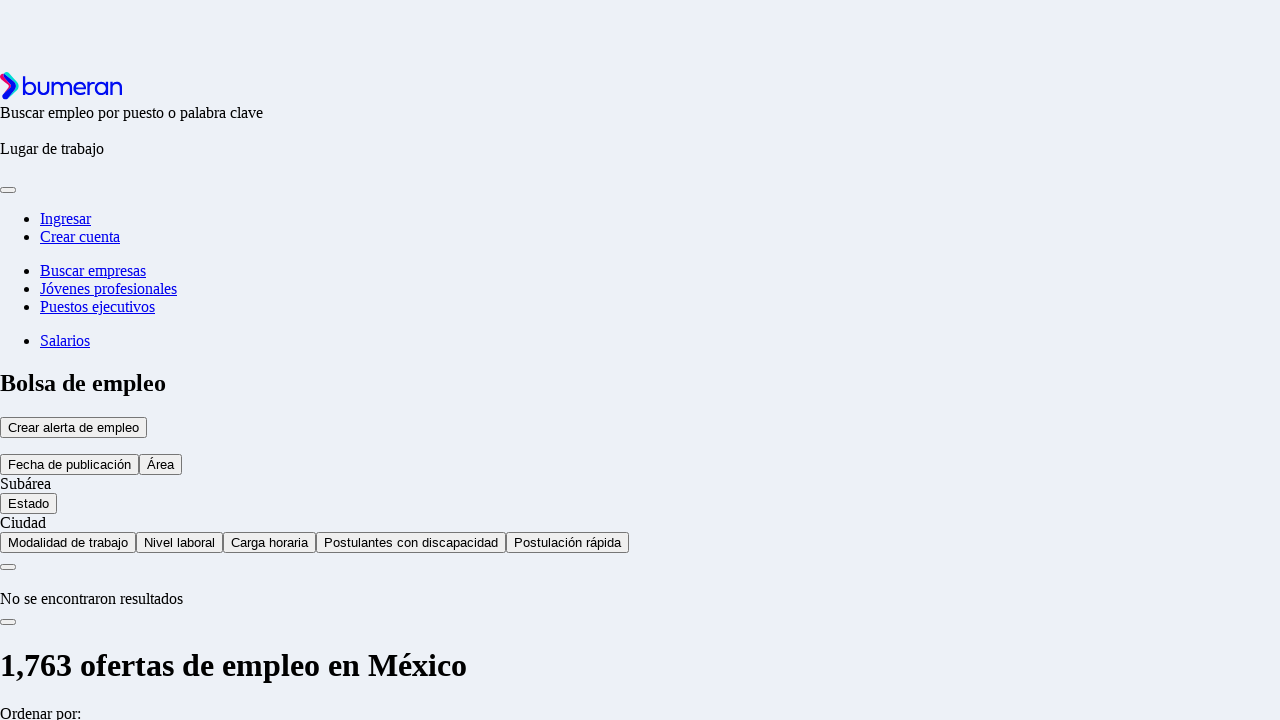

Body element is present on the page
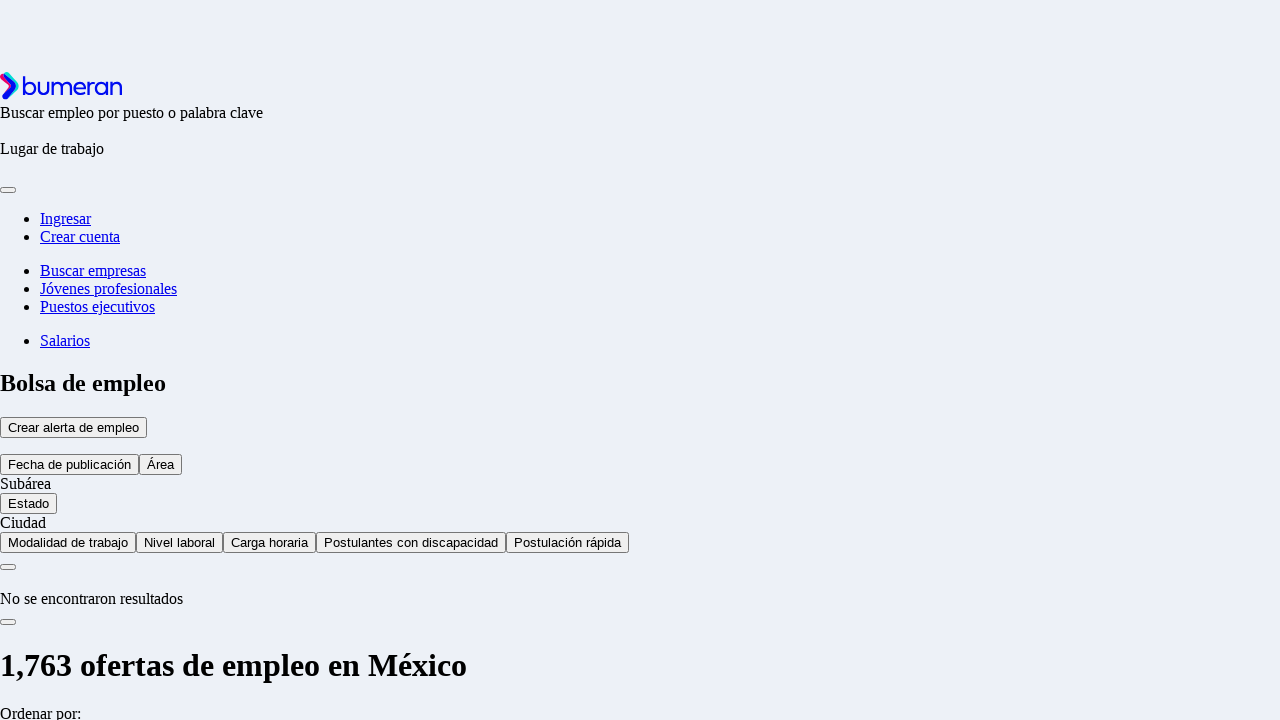

Scrolled down to bottom of page to trigger lazy loading of job listings
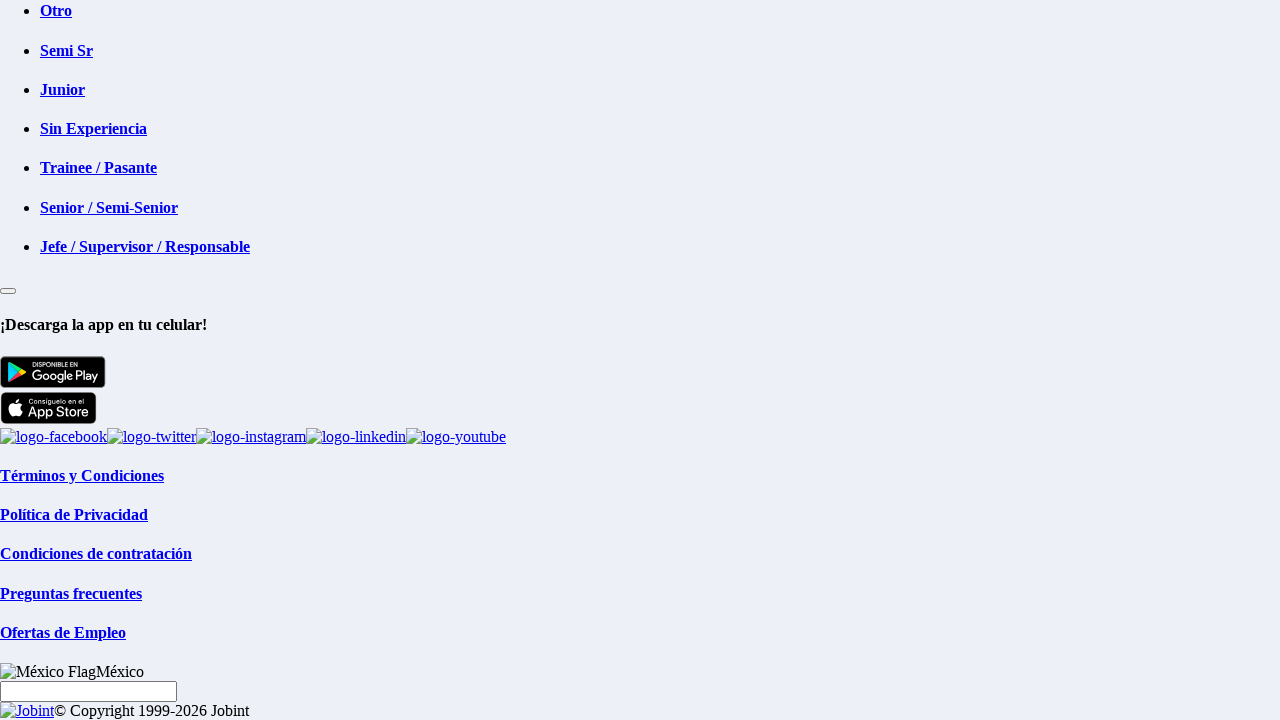

Waited 3 seconds for lazy-loaded content to load after scrolling
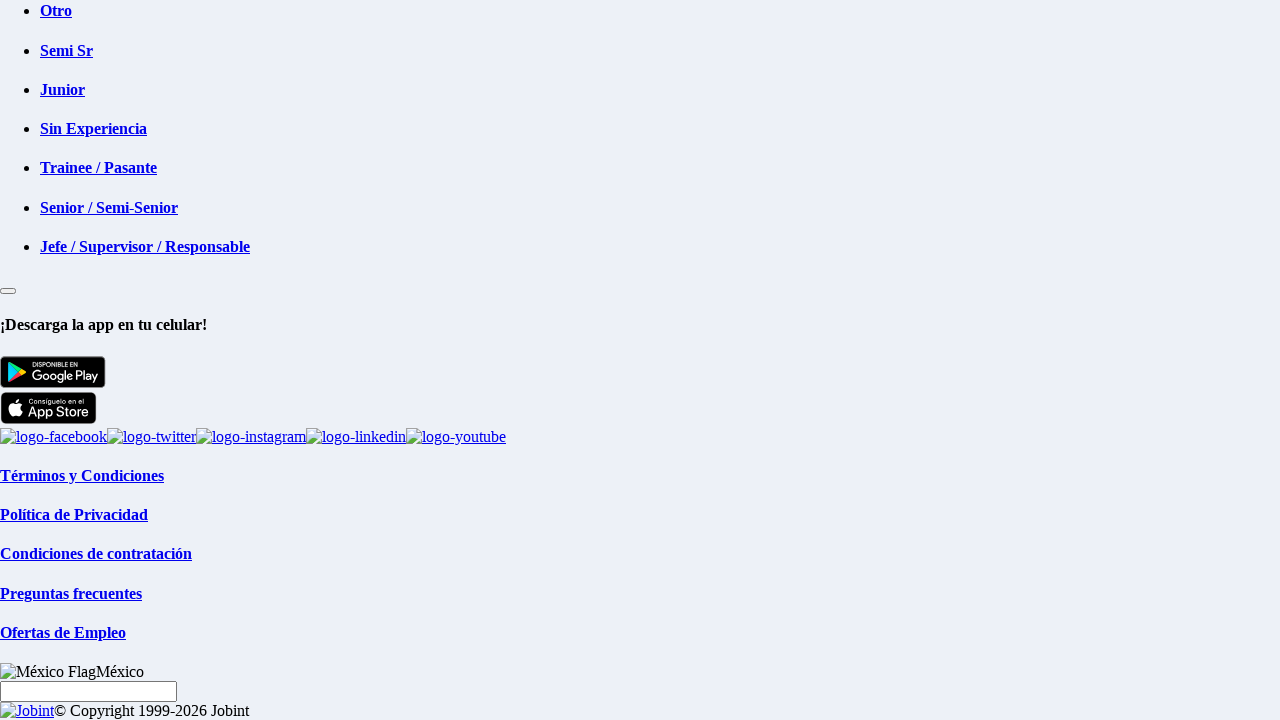

Scrolled back to top of page
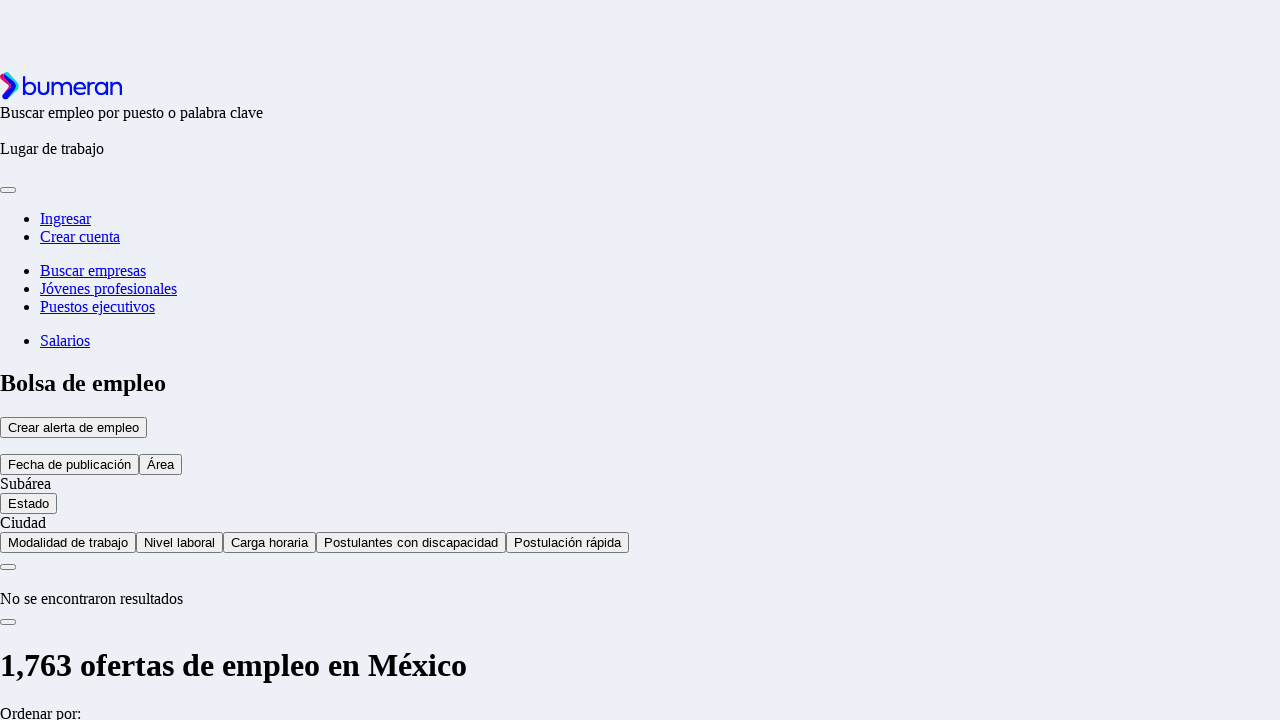

Verified that main content area div elements are present on page
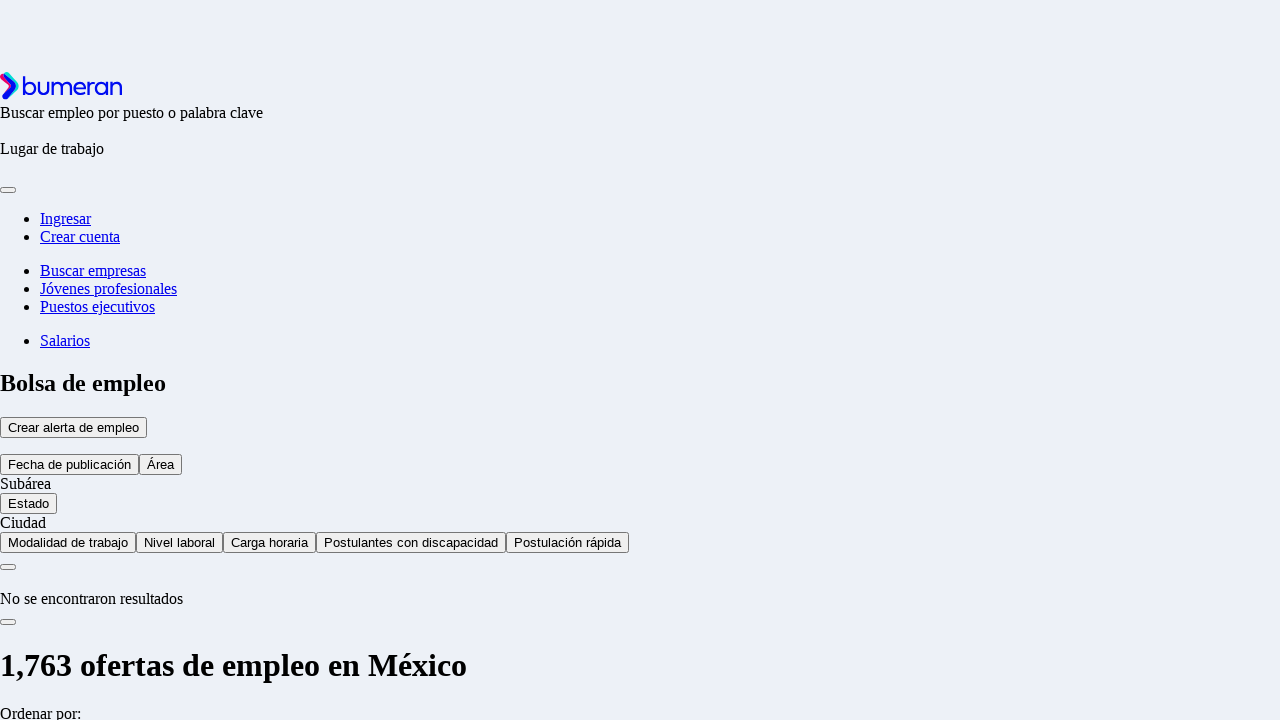

Verified that anchor elements are present - job listings loaded
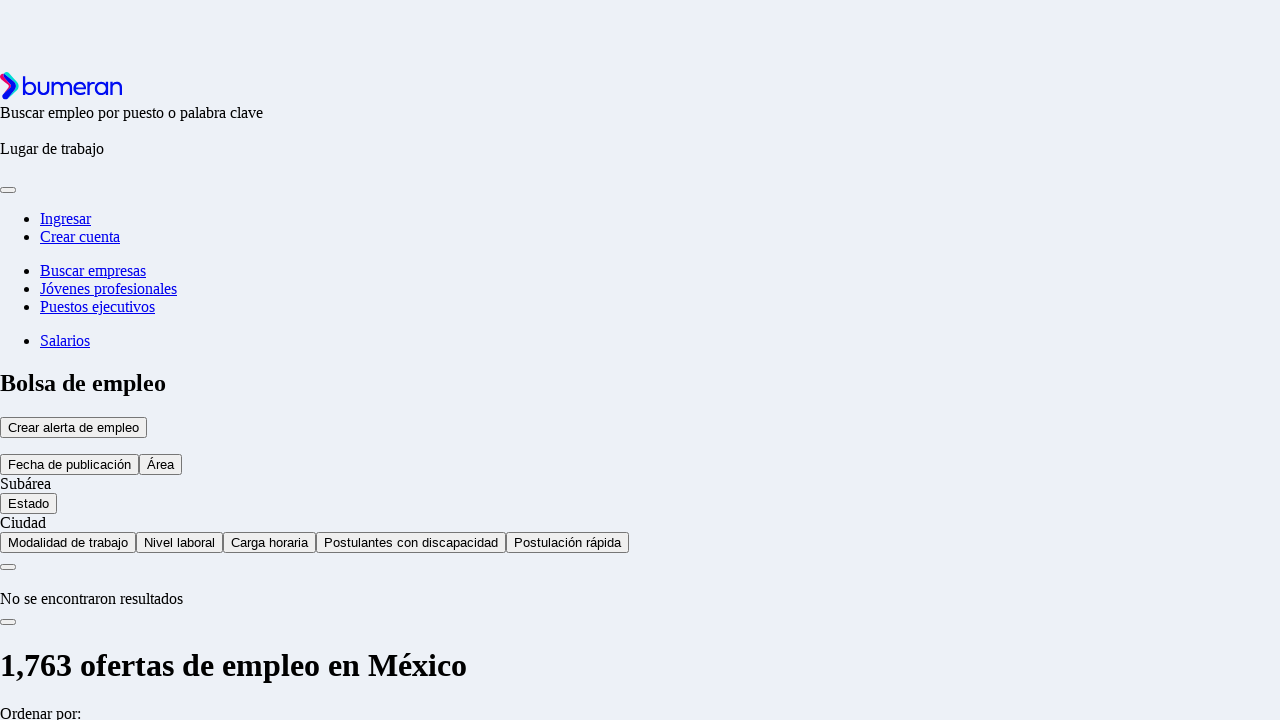

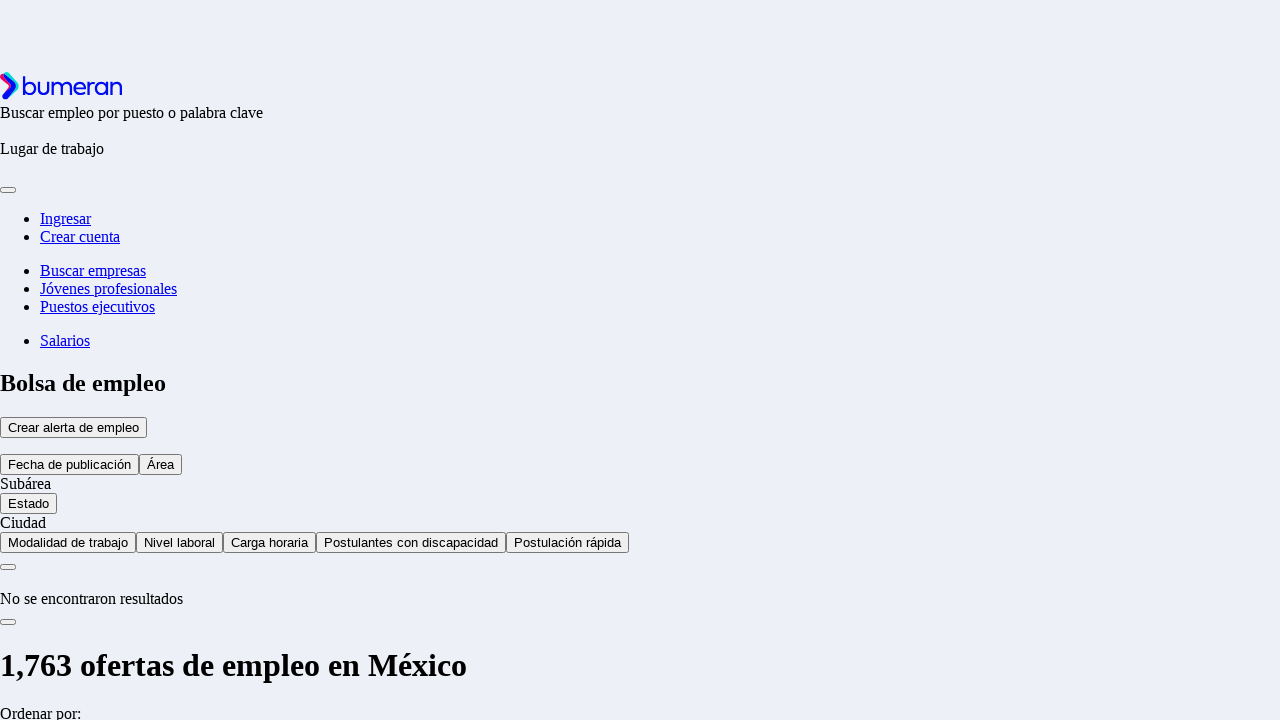